Navigates to the Merriam-Webster dictionary website and enters a search term in the search box

Starting URL: https://www.merriam-webster.com/

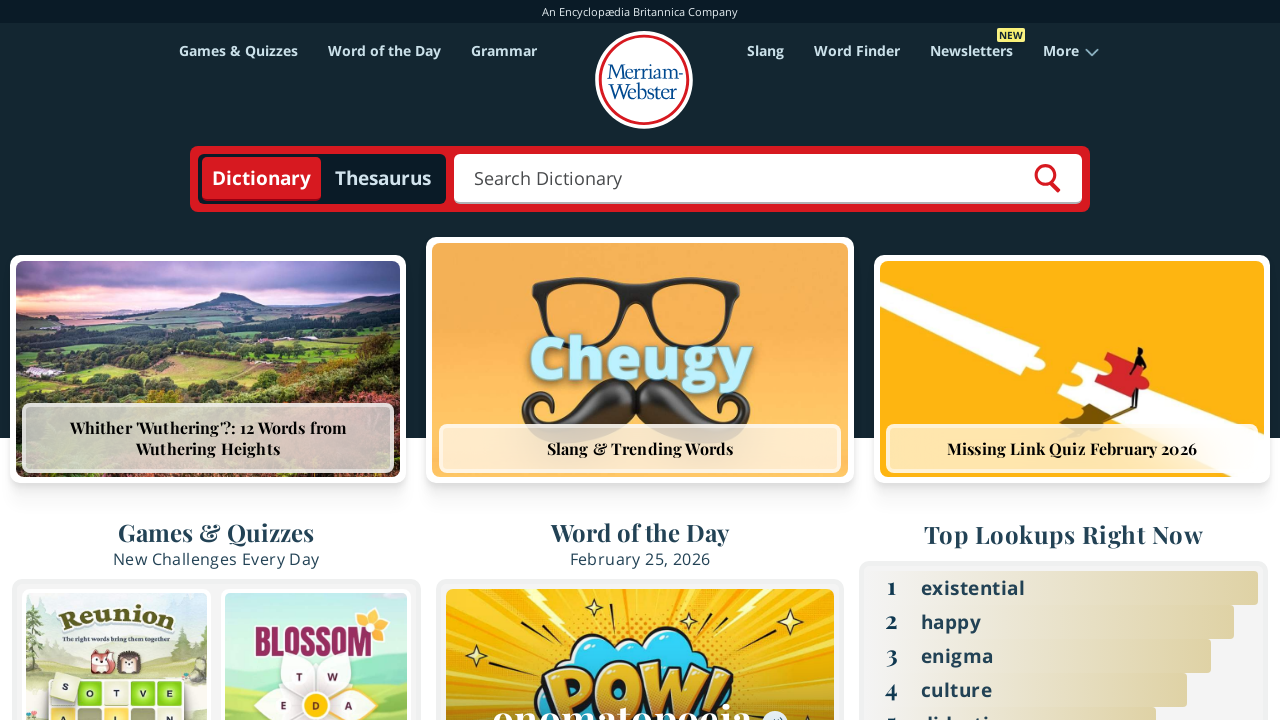

Filled search box with 'Words' on #search-term
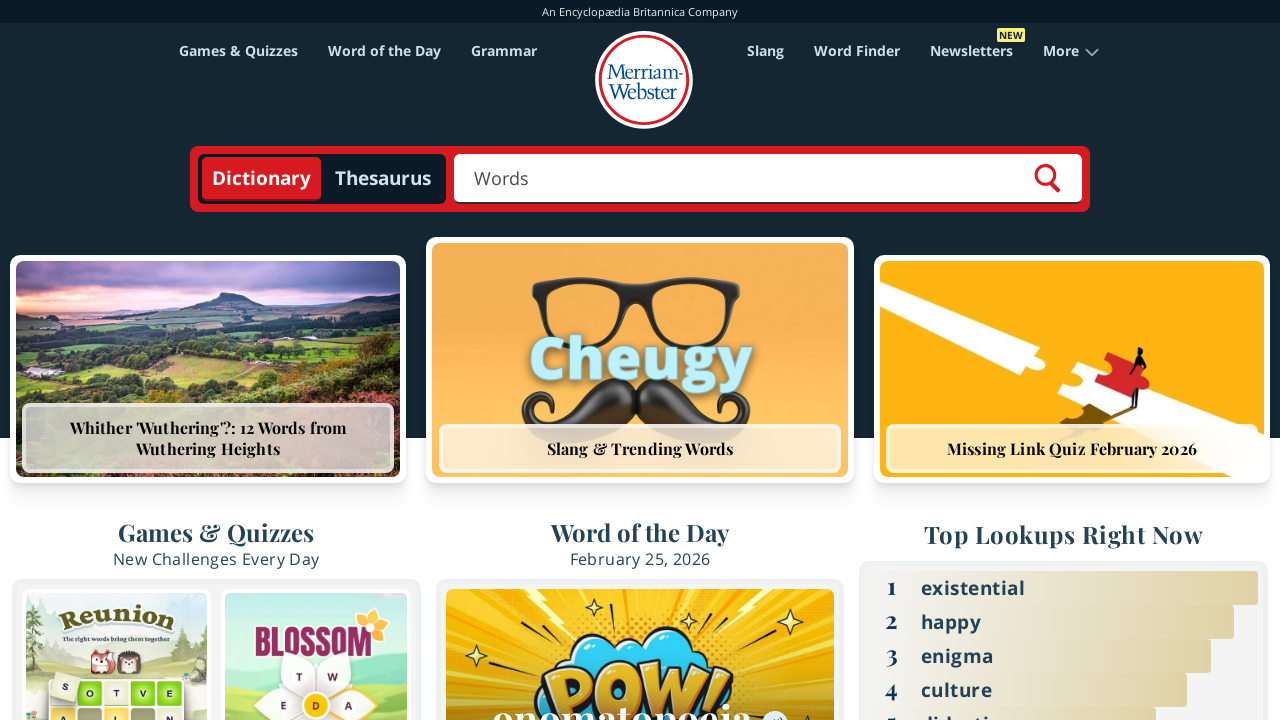

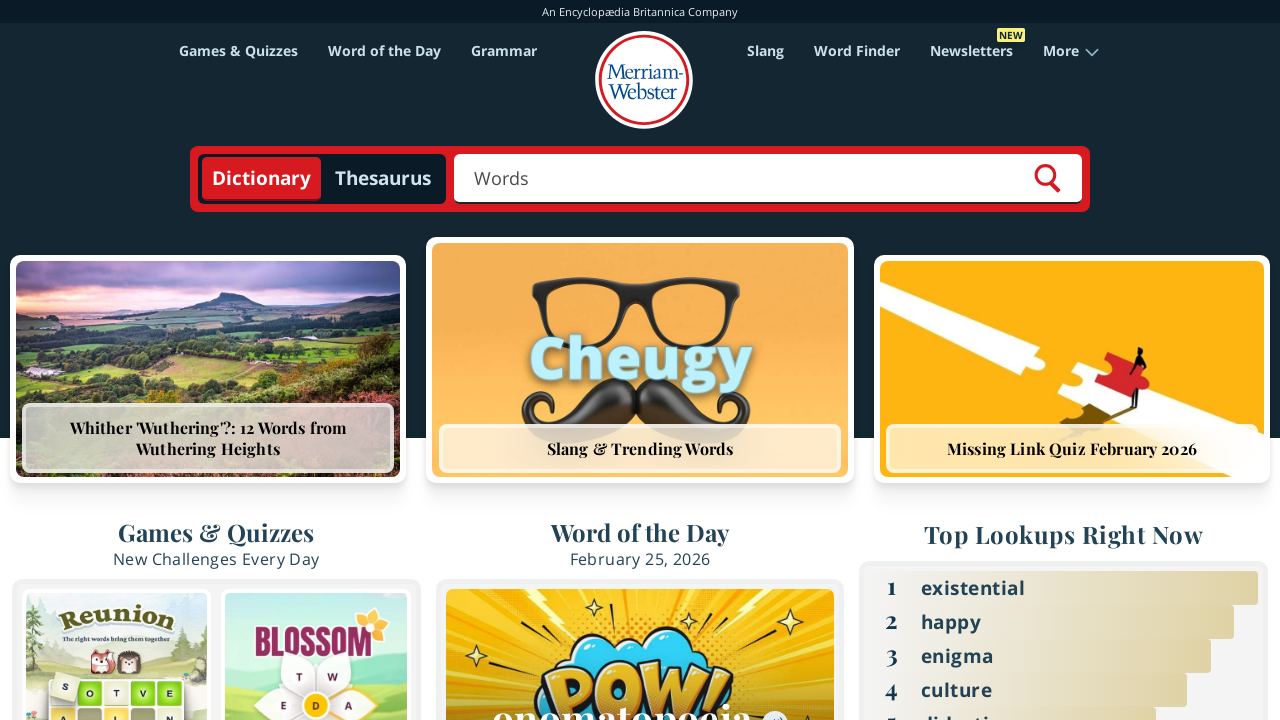